Tests the EMI calculator website by filling in a loan interest rate value of 12.5% into the interest rate input field using JavaScript execution.

Starting URL: https://emicalculator.net/

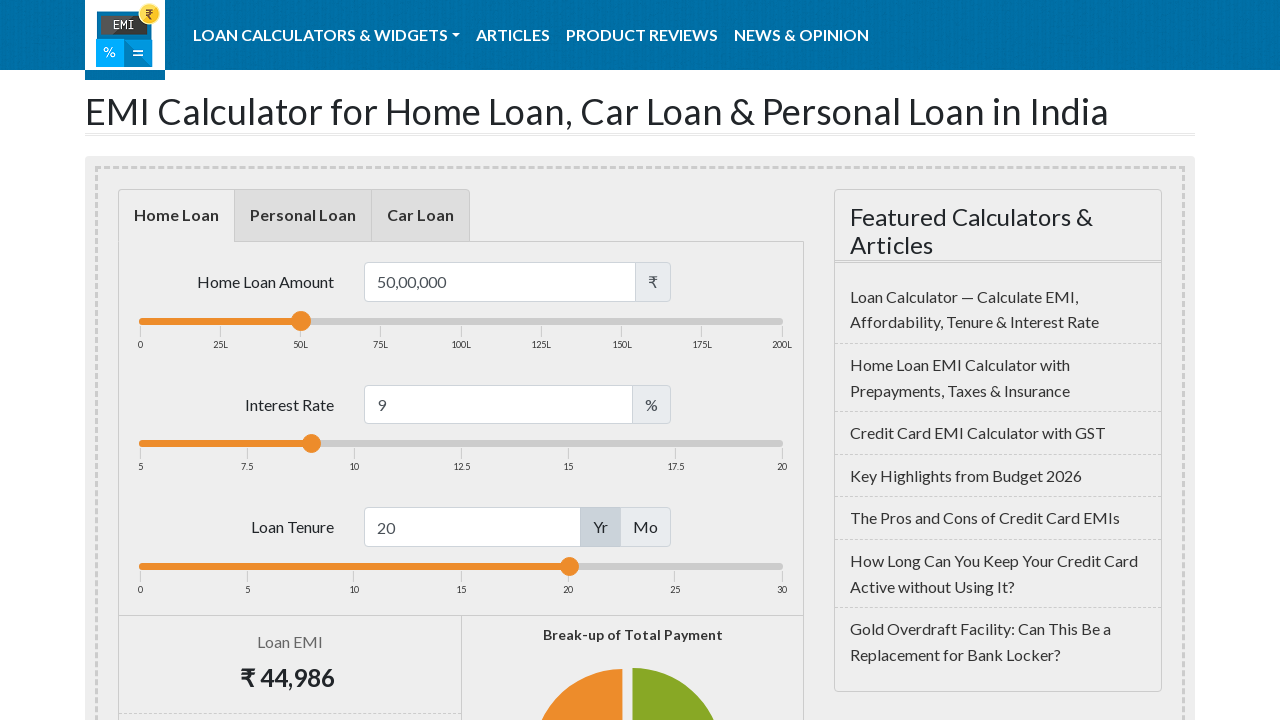

Executed JavaScript to set loan interest rate field to 12.5%
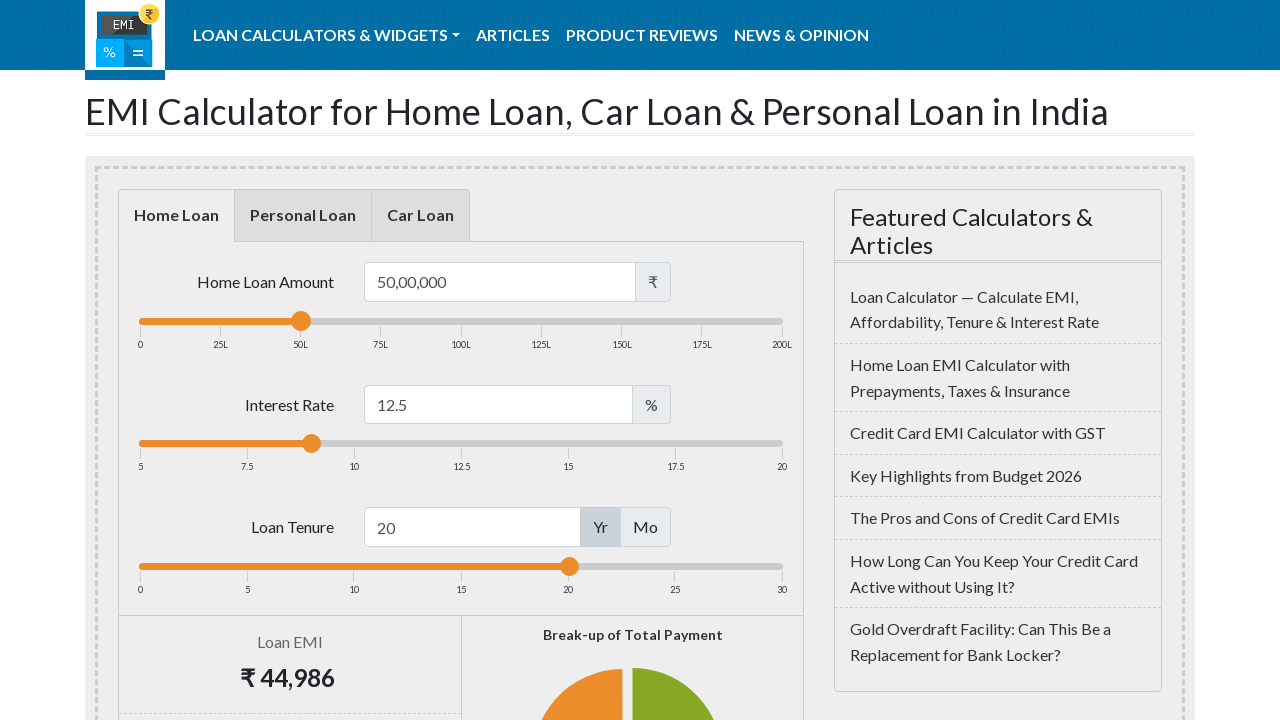

Waited 2 seconds for interest rate value to be processed
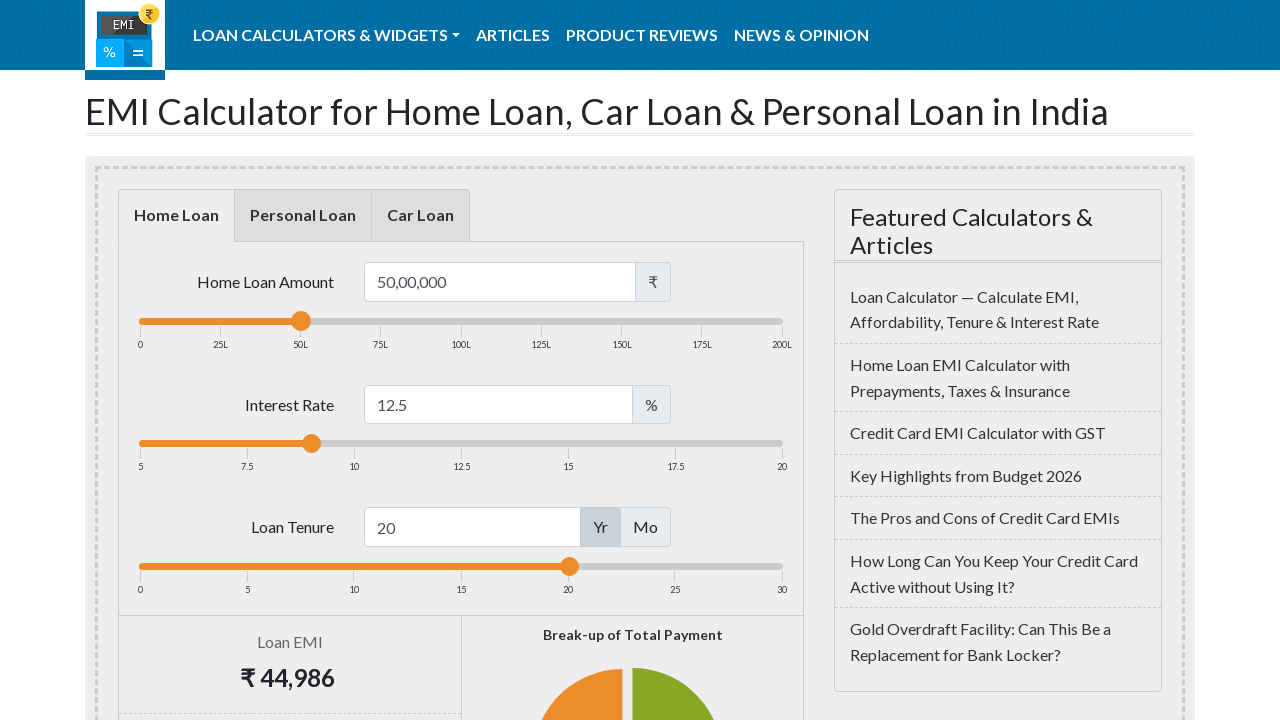

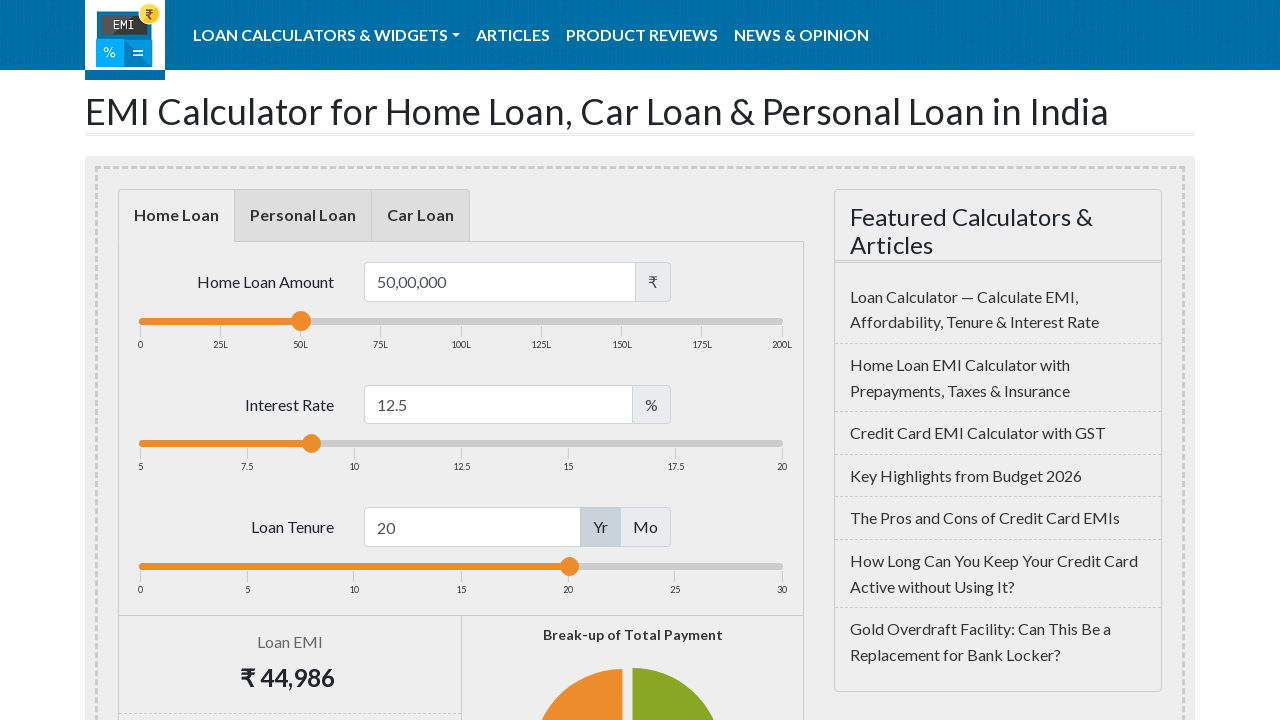